Tests that todo data persists after page reload

Starting URL: https://demo.playwright.dev/todomvc

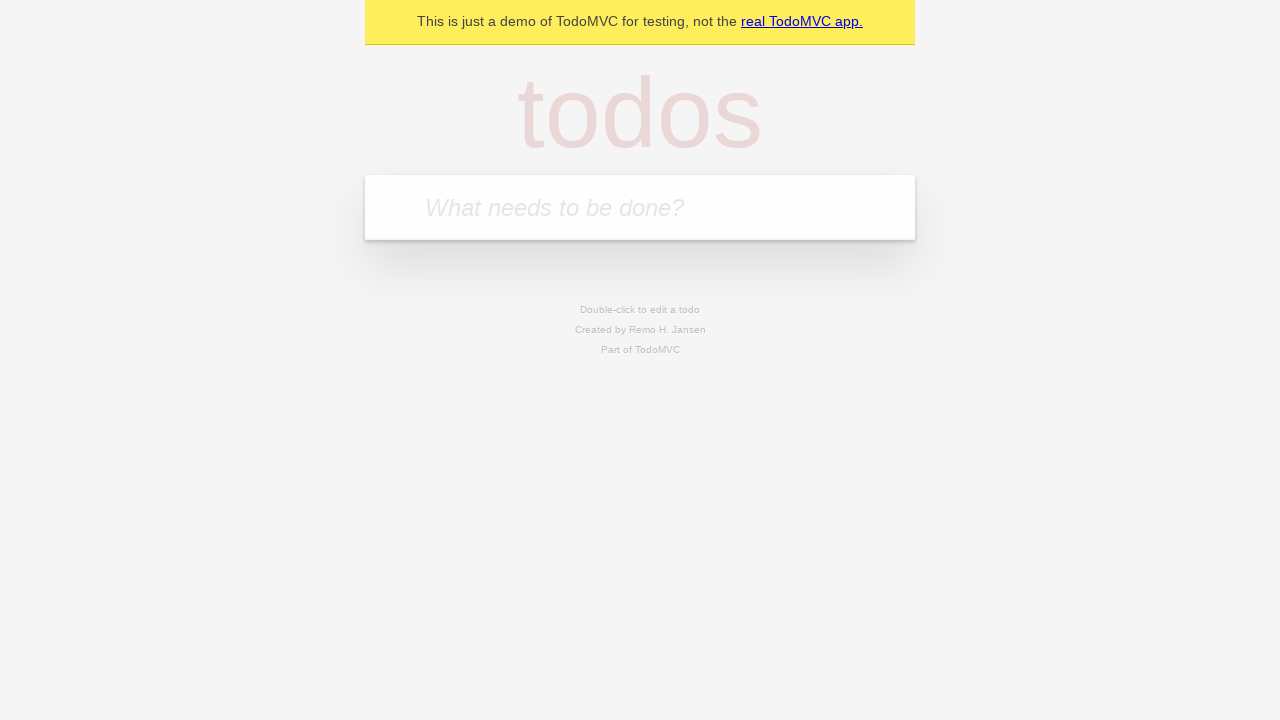

Located the todo input field
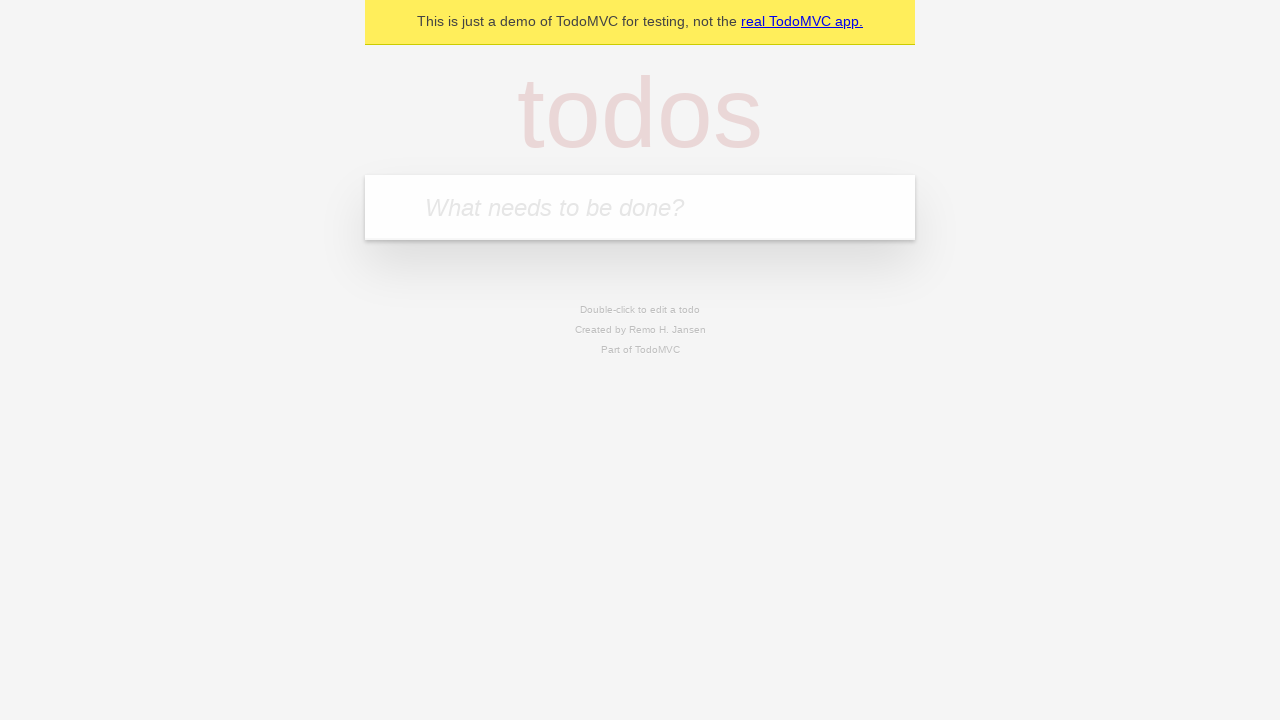

Filled first todo: 'buy some cheese' on internal:attr=[placeholder="What needs to be done?"i]
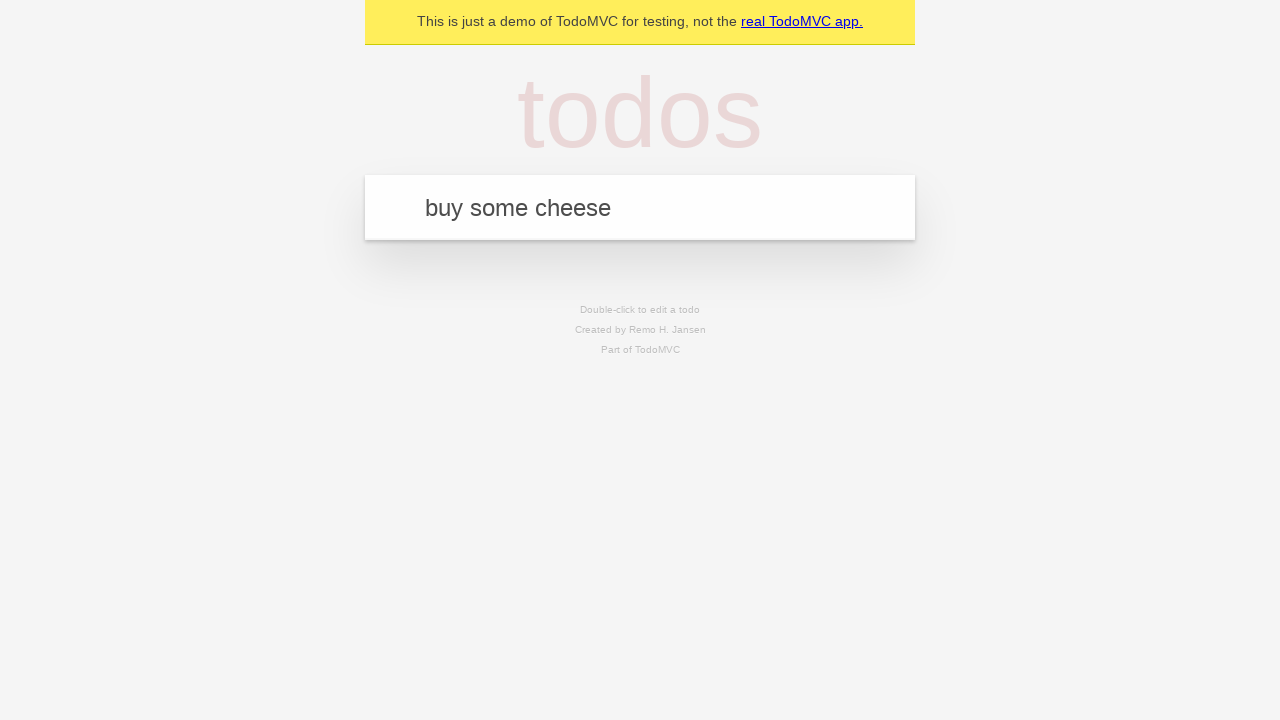

Pressed Enter to create first todo on internal:attr=[placeholder="What needs to be done?"i]
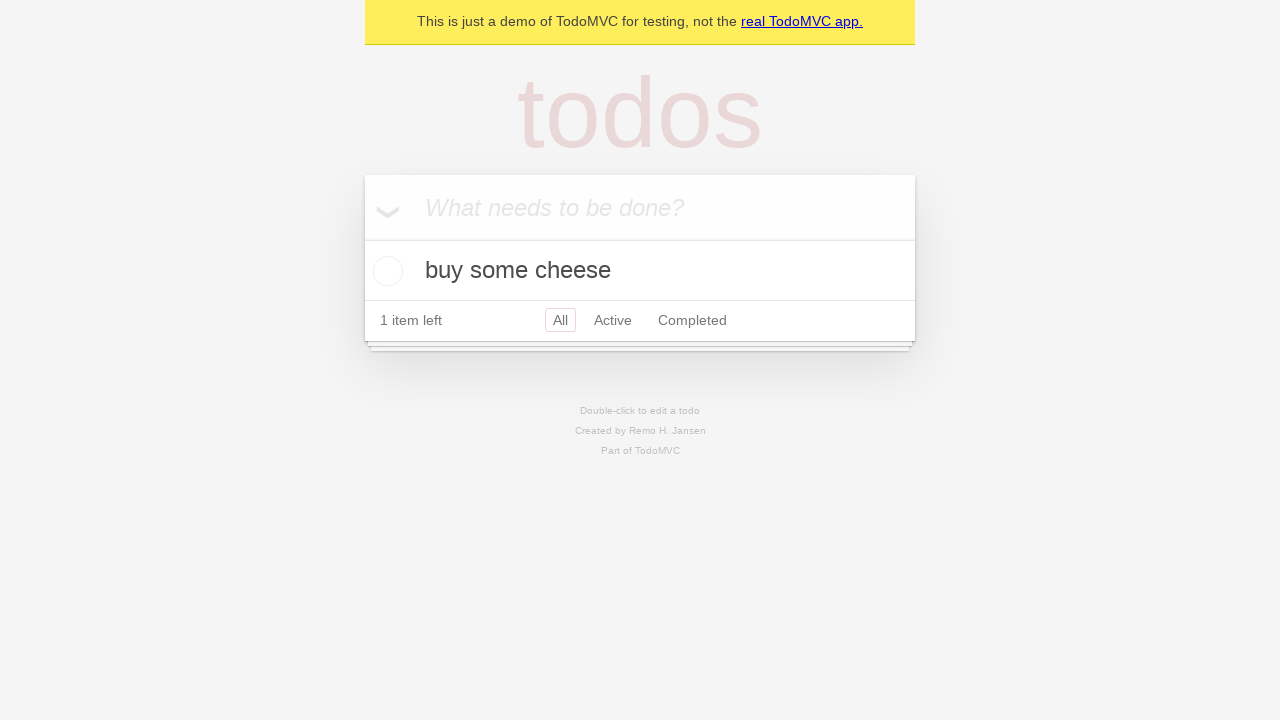

Filled second todo: 'feed the cat' on internal:attr=[placeholder="What needs to be done?"i]
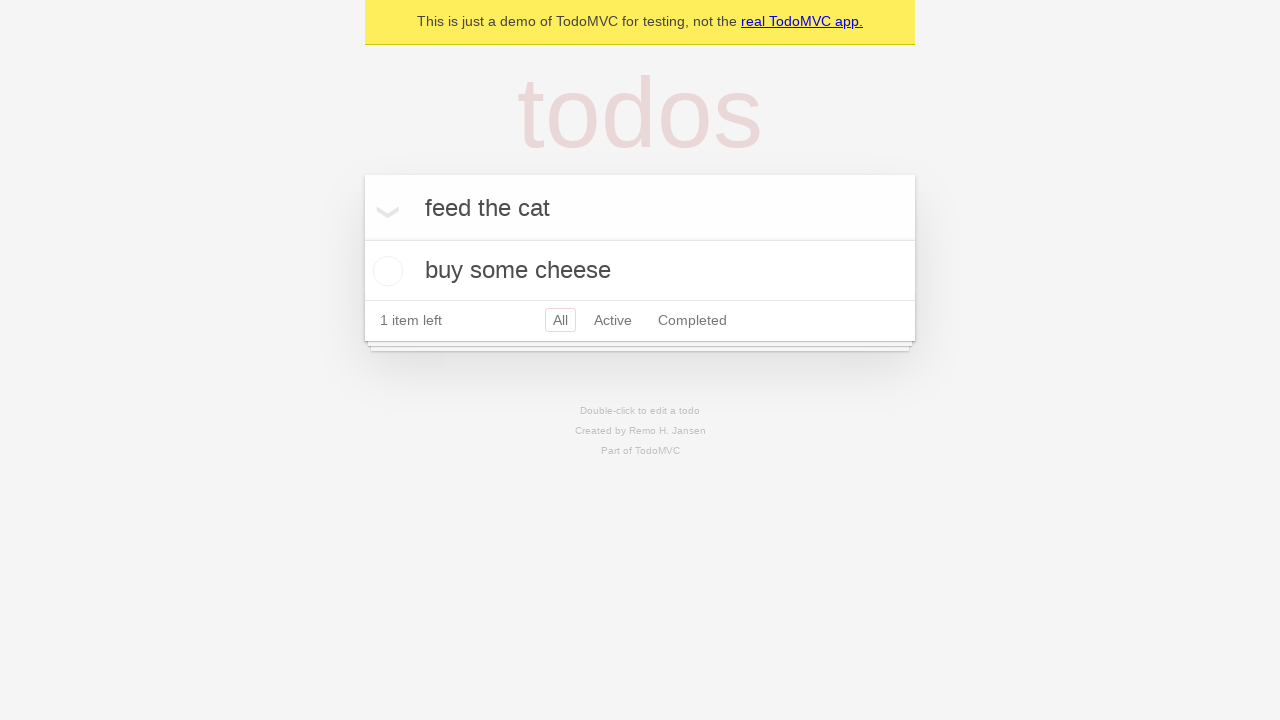

Pressed Enter to create second todo on internal:attr=[placeholder="What needs to be done?"i]
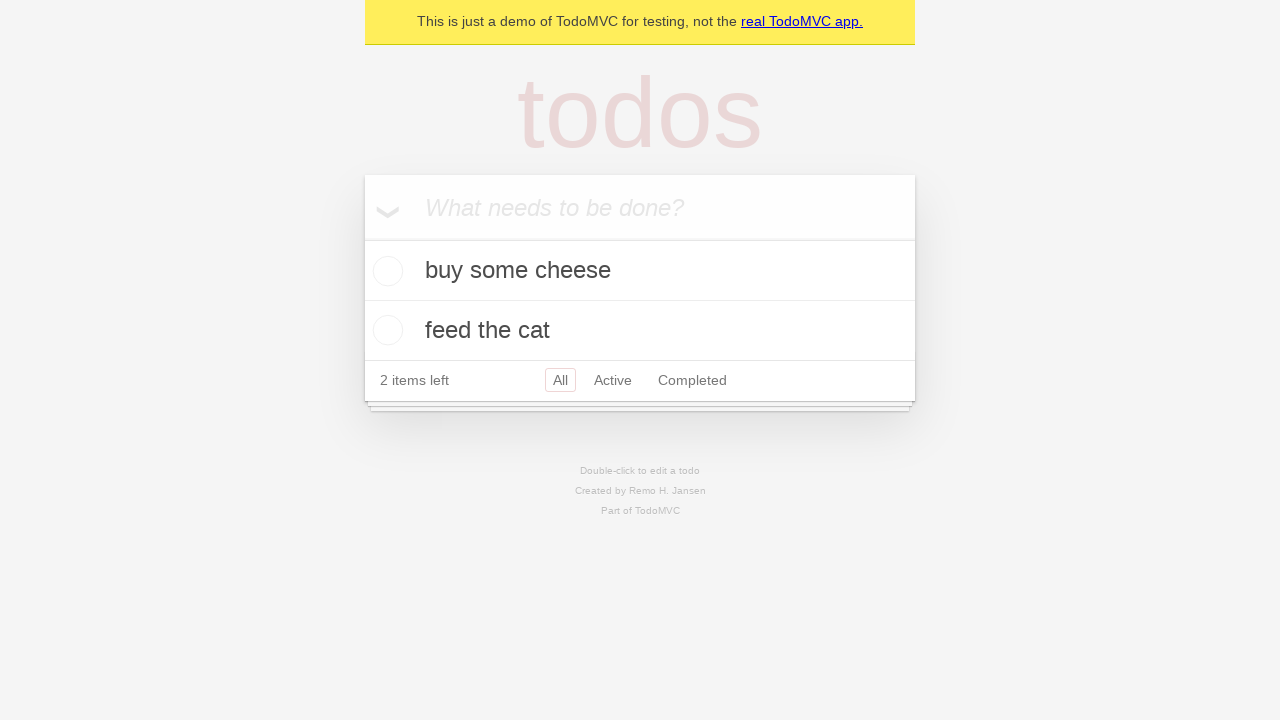

Todos loaded and visible
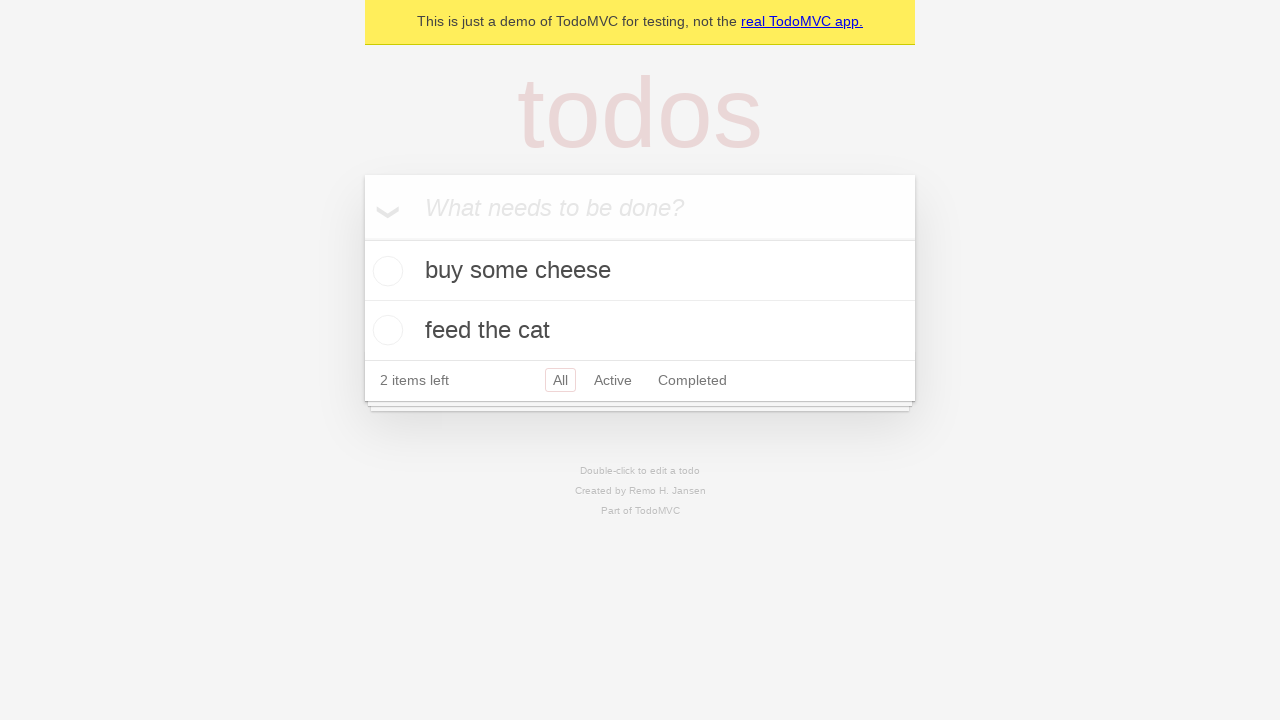

Located all todo items
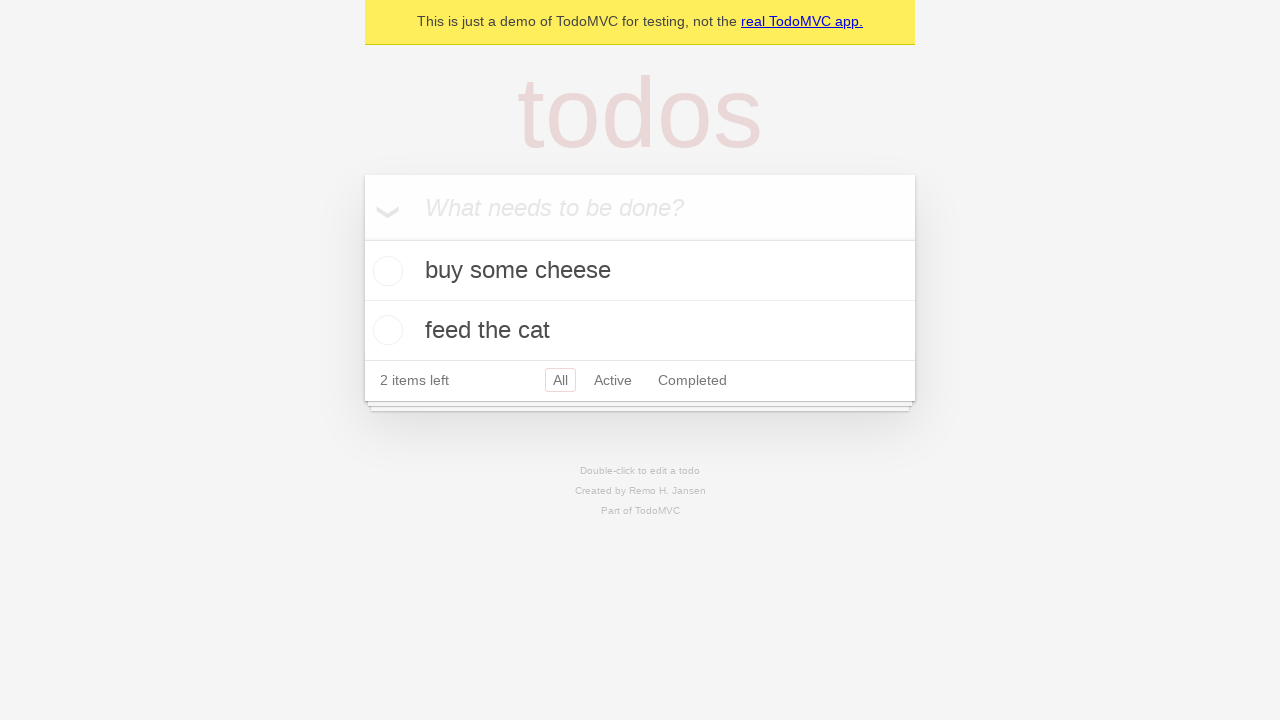

Located checkbox for first todo
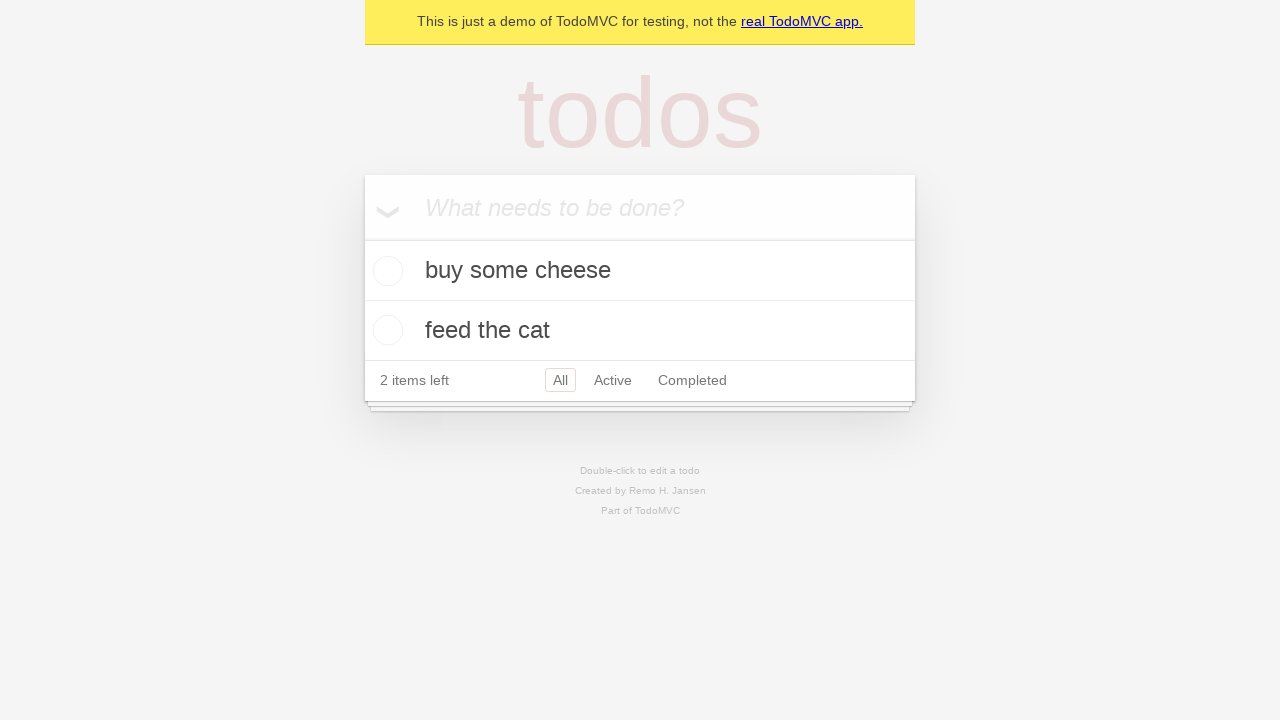

Checked the first todo item at (385, 271) on internal:testid=[data-testid="todo-item"s] >> nth=0 >> internal:role=checkbox
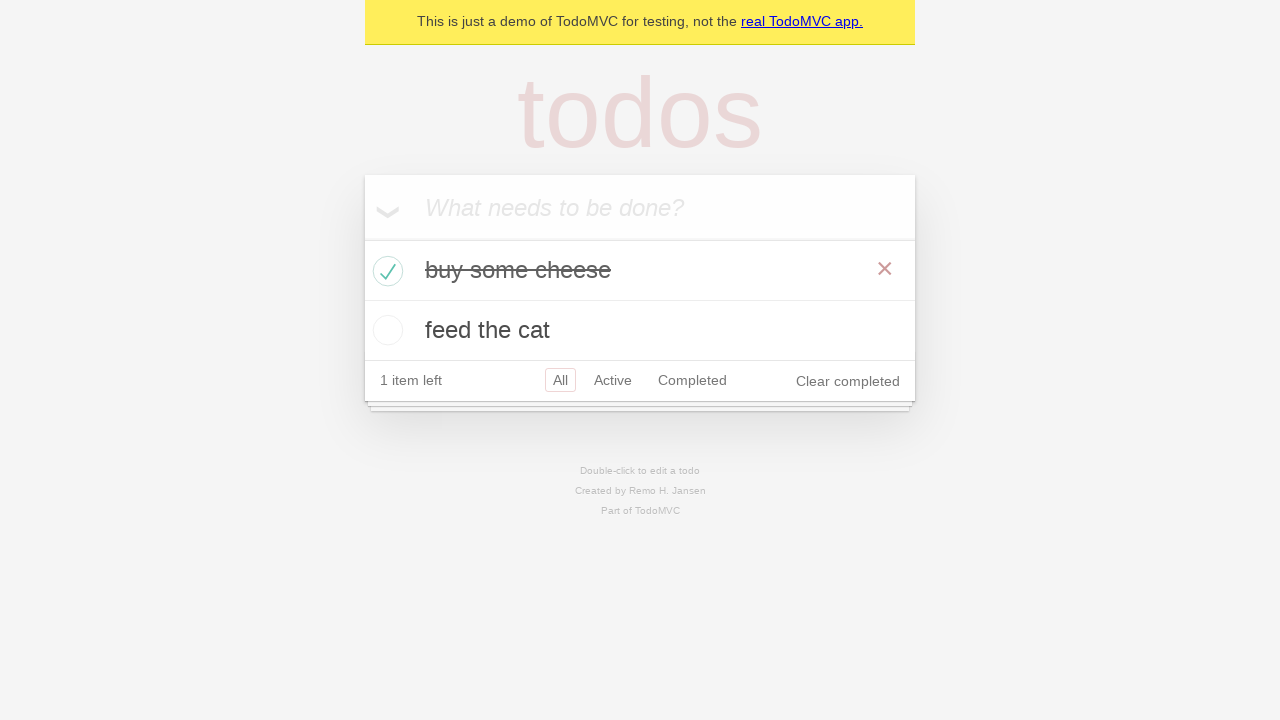

Reloaded the page to test data persistence
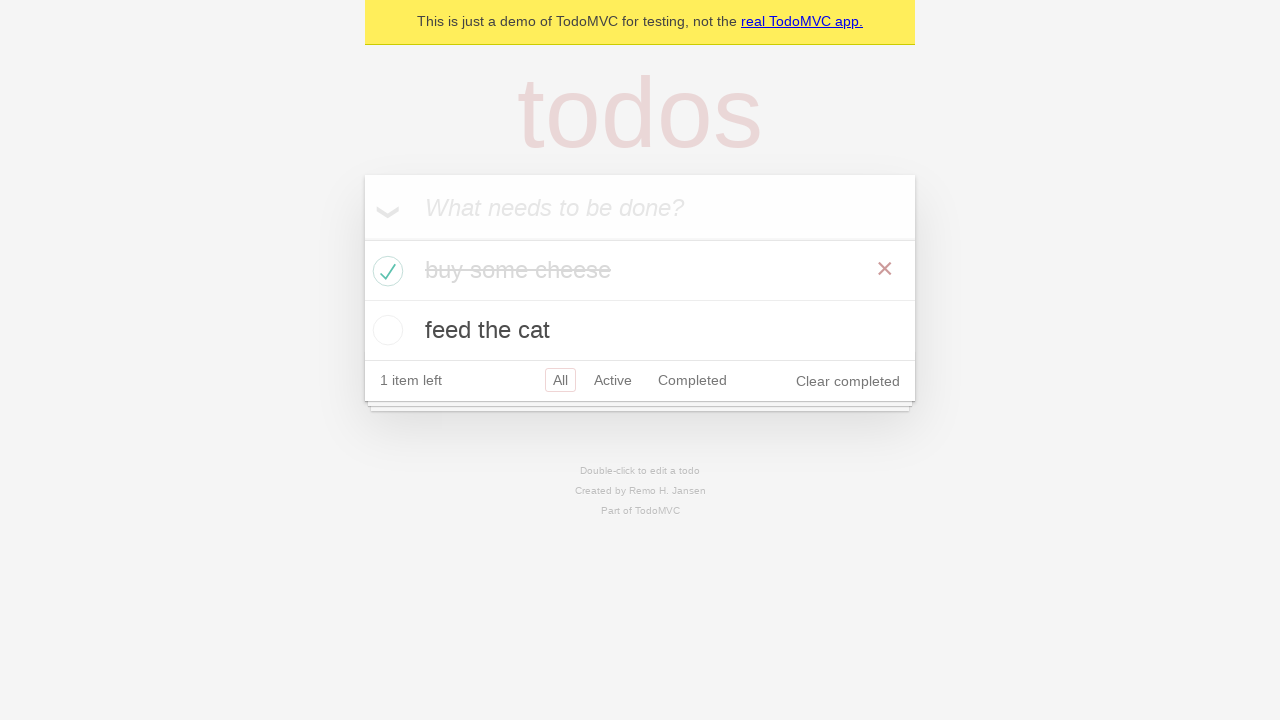

Todos reloaded after page refresh - data persisted
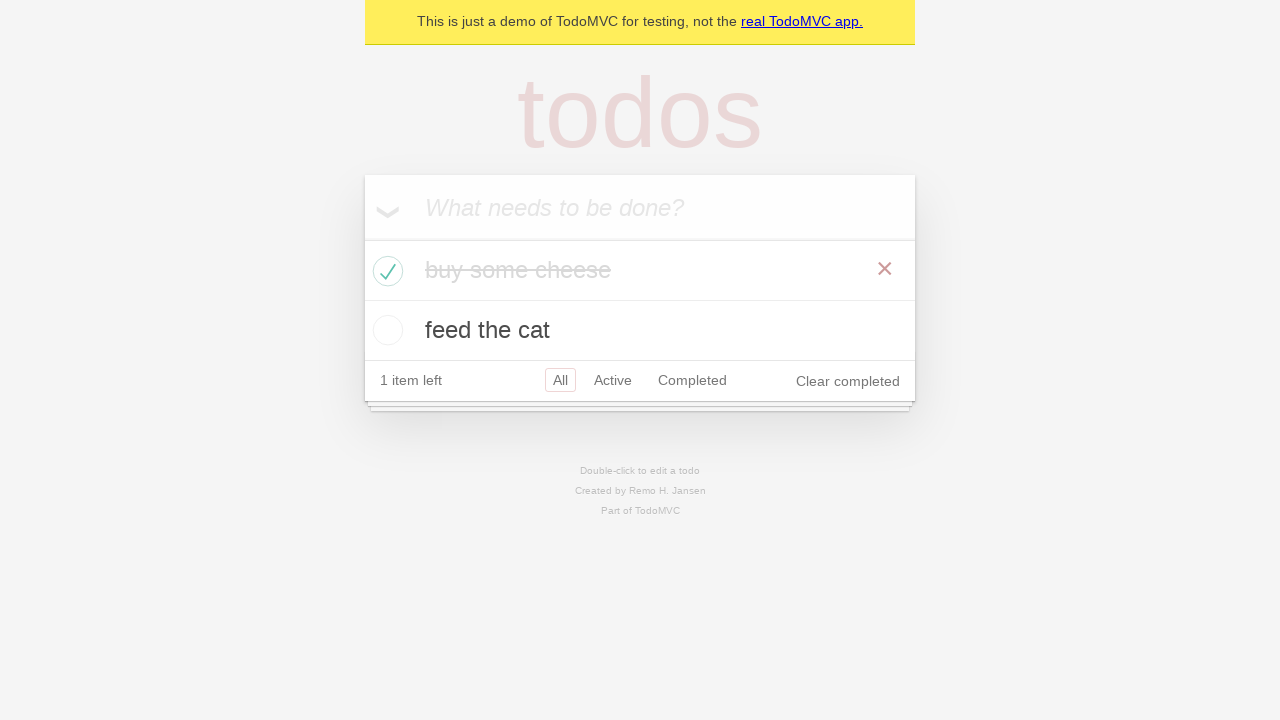

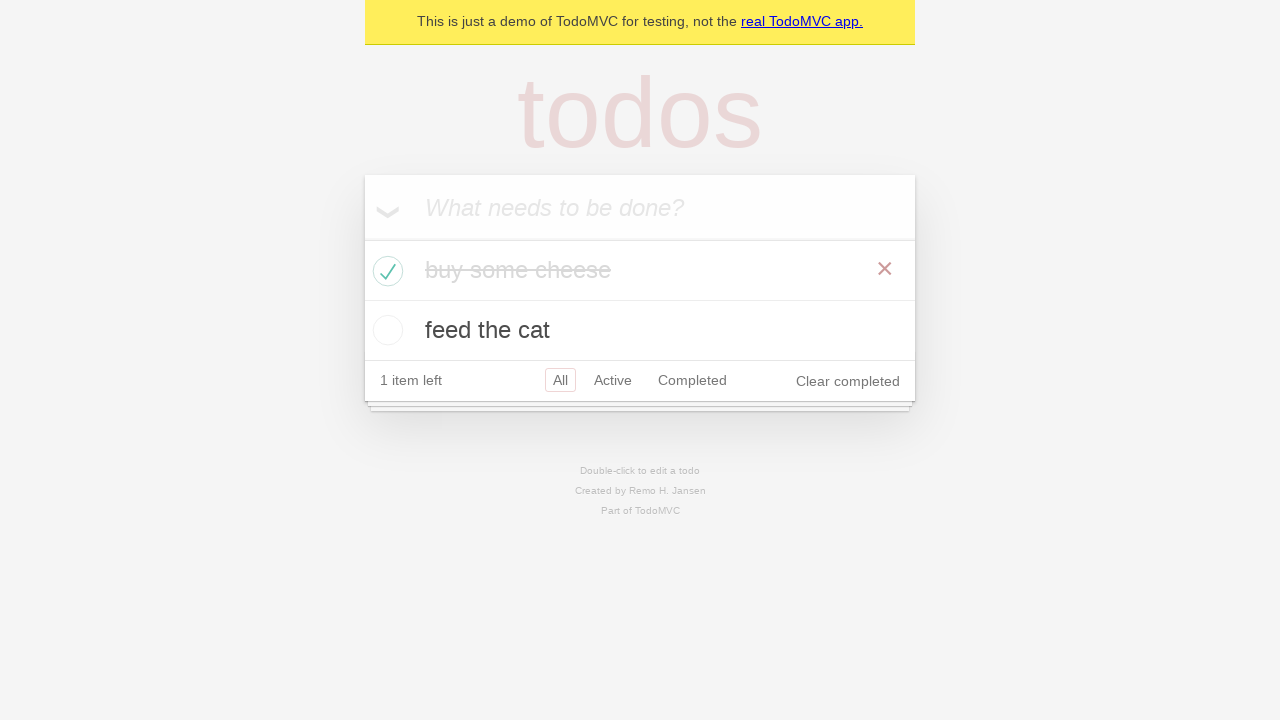